Tests Mercedes-Benz car configurator by navigating through configuration options, specifically clicking on the third navigation item in the configurator interface

Starting URL: https://www.mercedes-benz.com/en/vehicles/configurator/

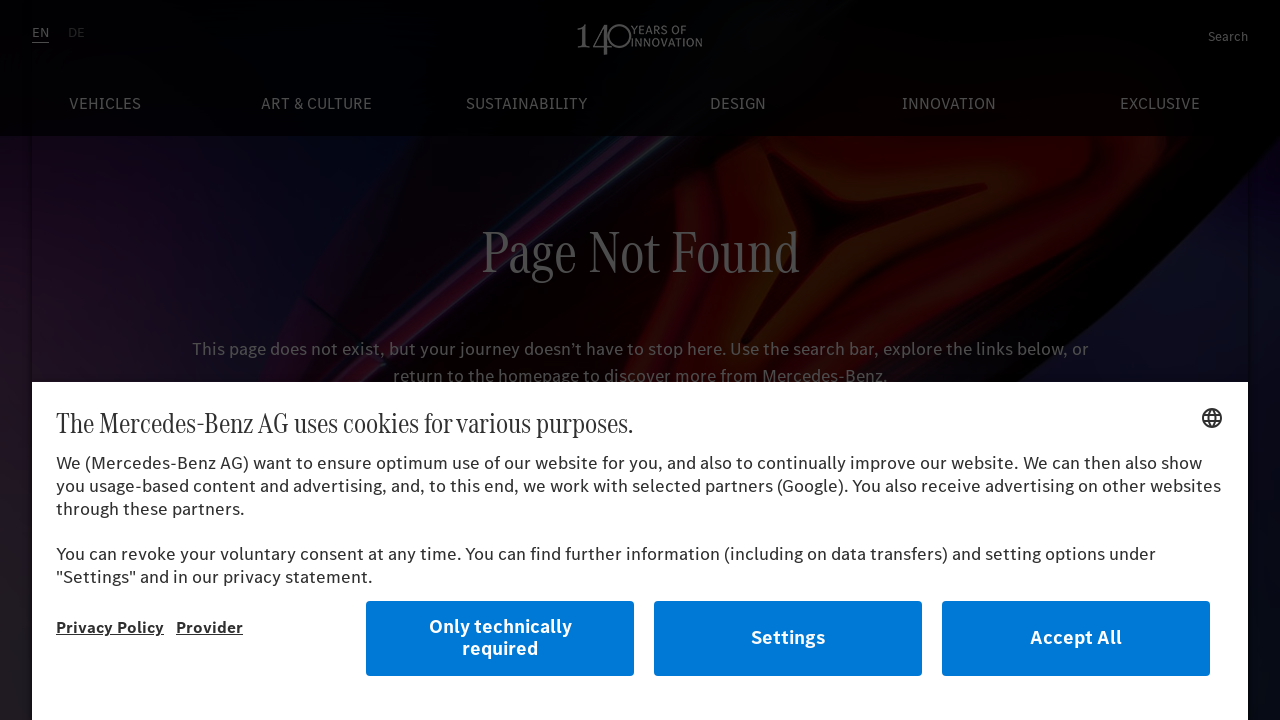

Waited 4 seconds for Mercedes-Benz configurator to load
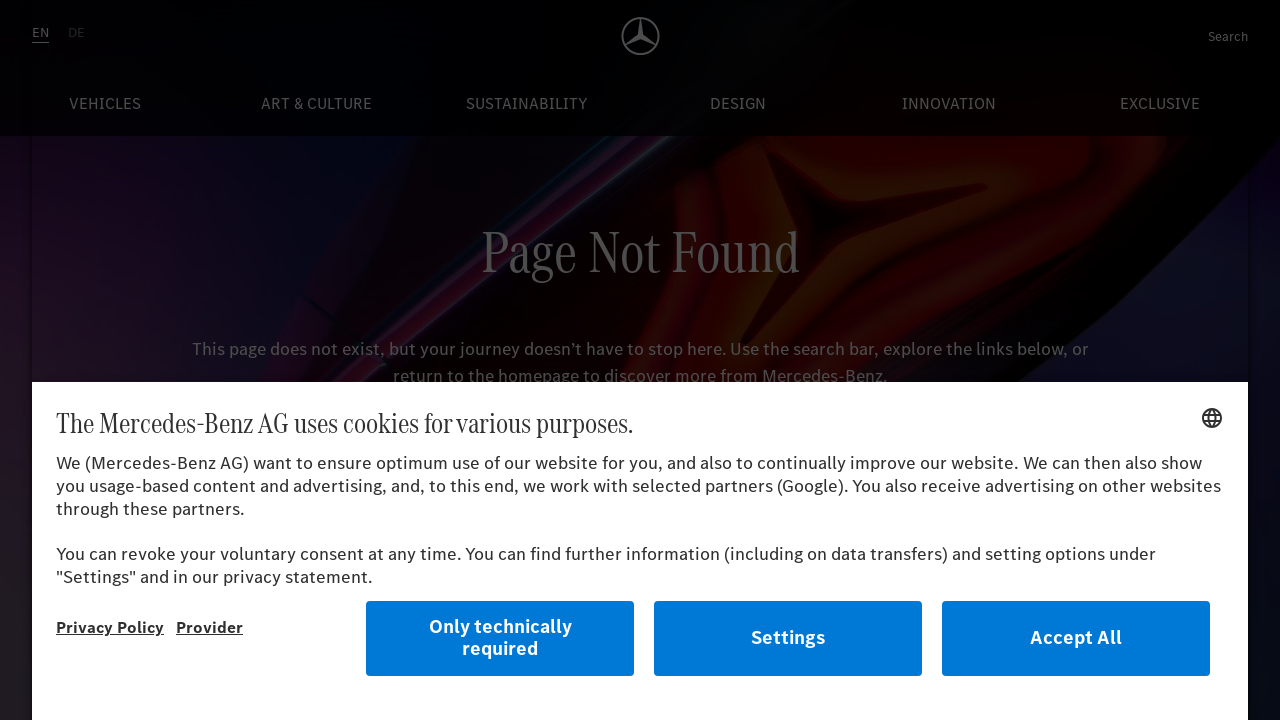

Located shadow DOM host element for car configurator
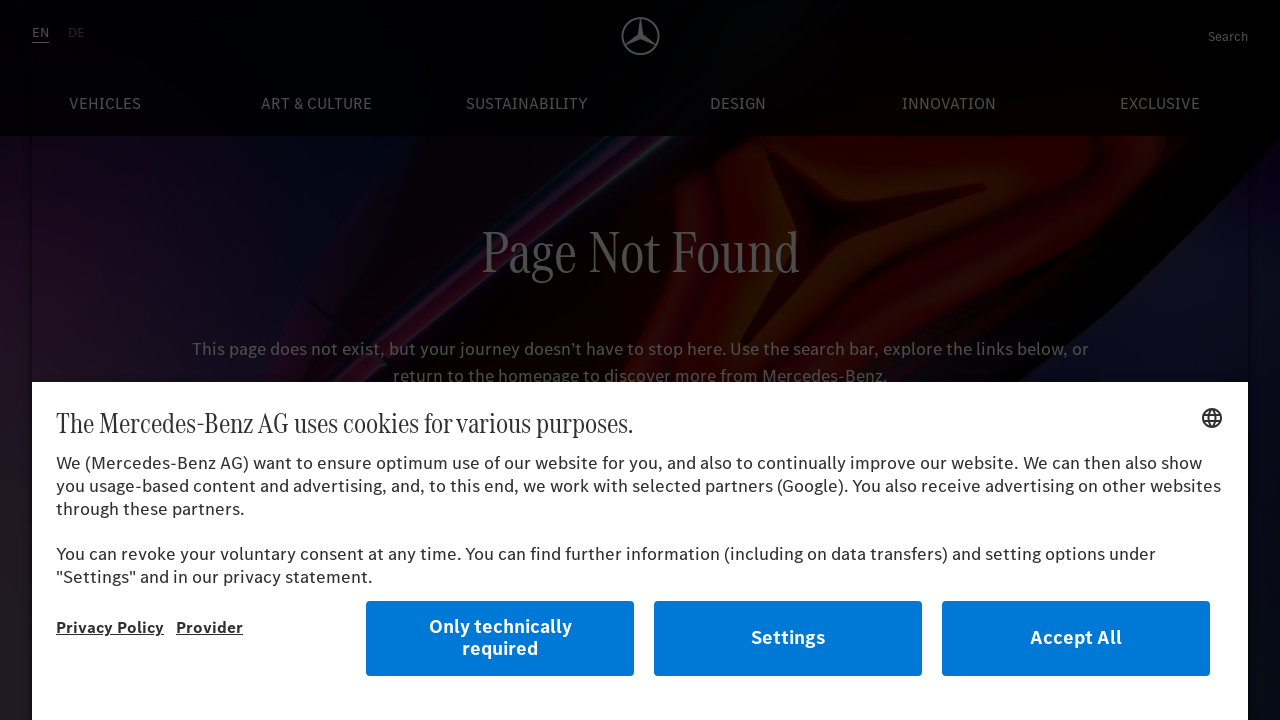

Clicked third navigation item in configurator via shadow DOM JavaScript execution
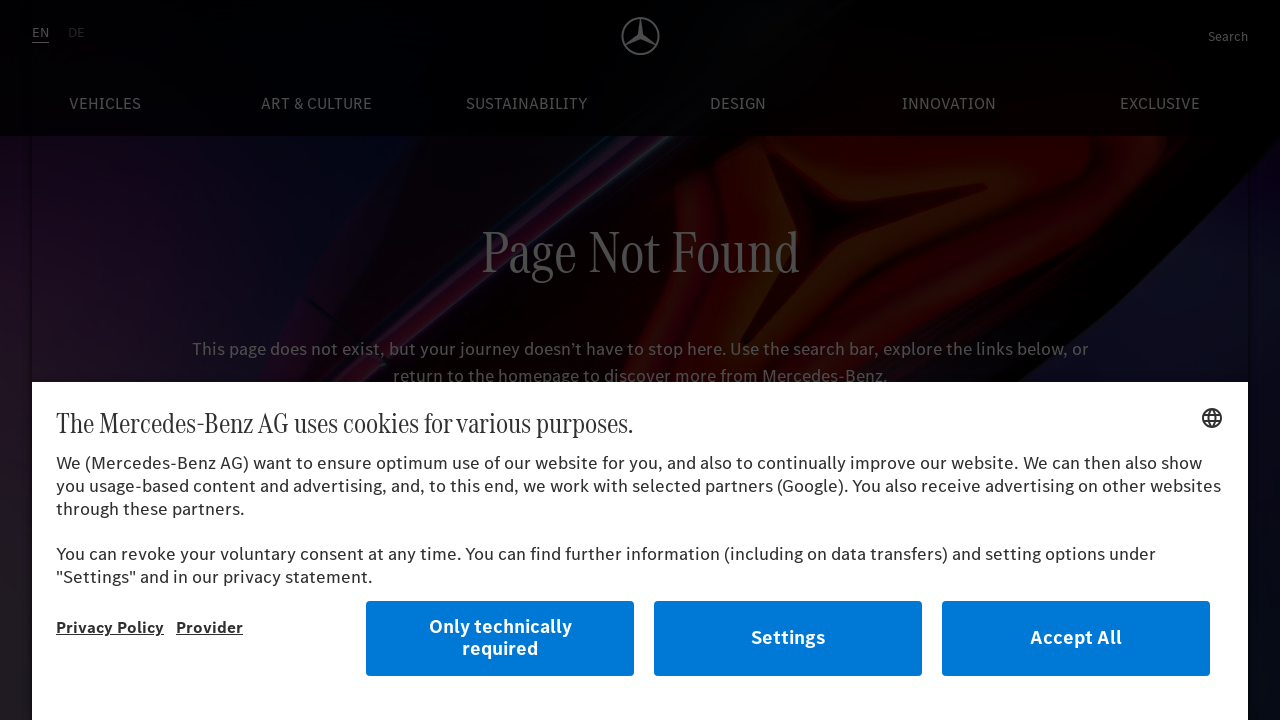

Waited 5 seconds for navigation action to complete
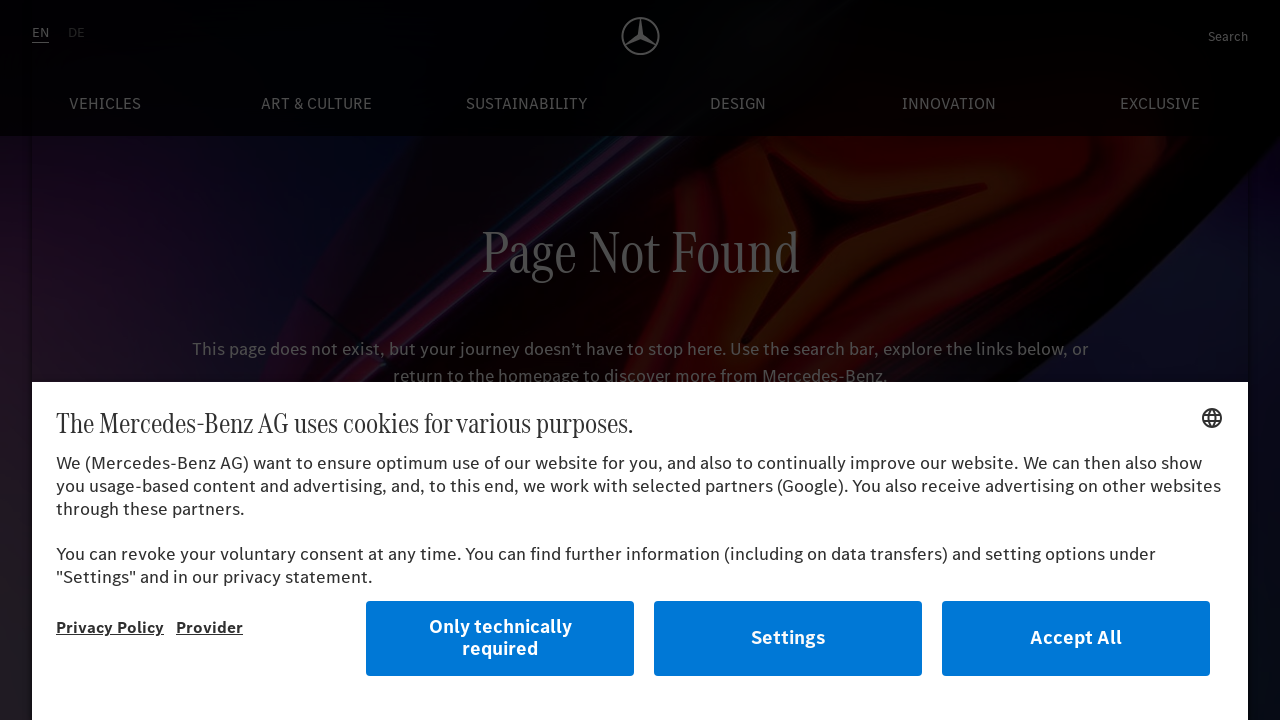

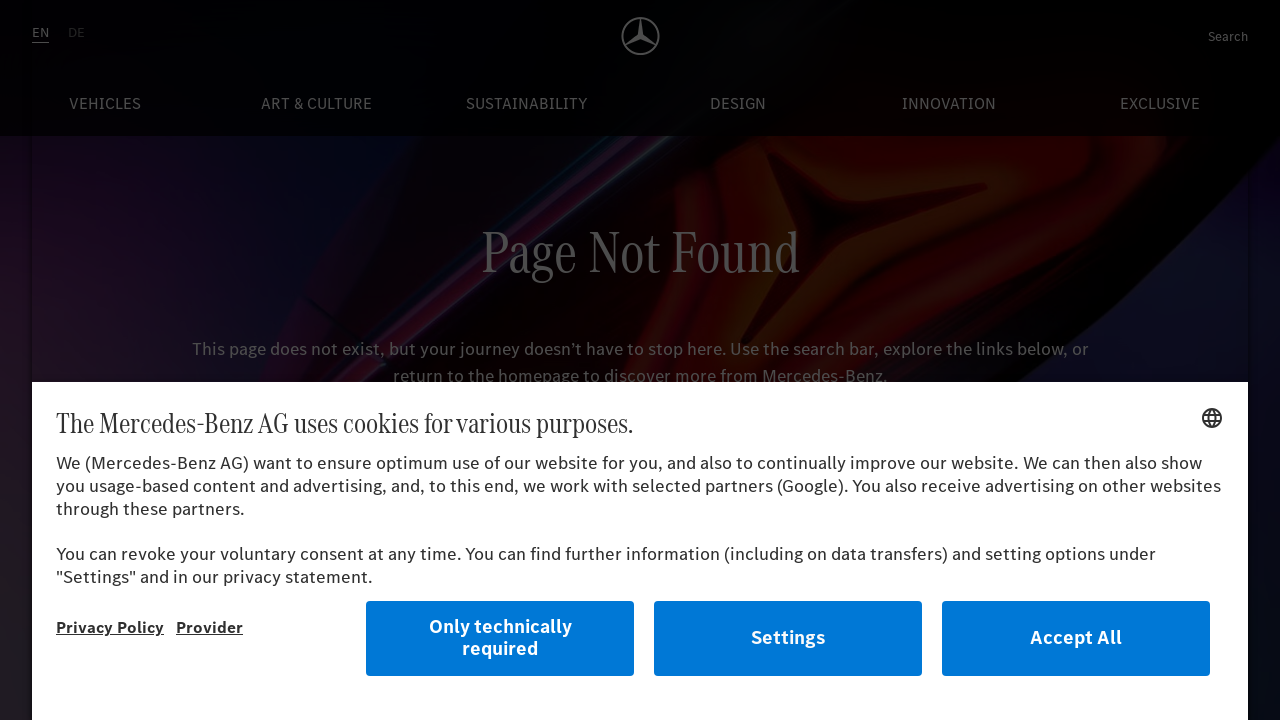